Performs a drag and drop action to a specific offset position based on the target element's coordinates

Starting URL: https://crossbrowsertesting.github.io/drag-and-drop

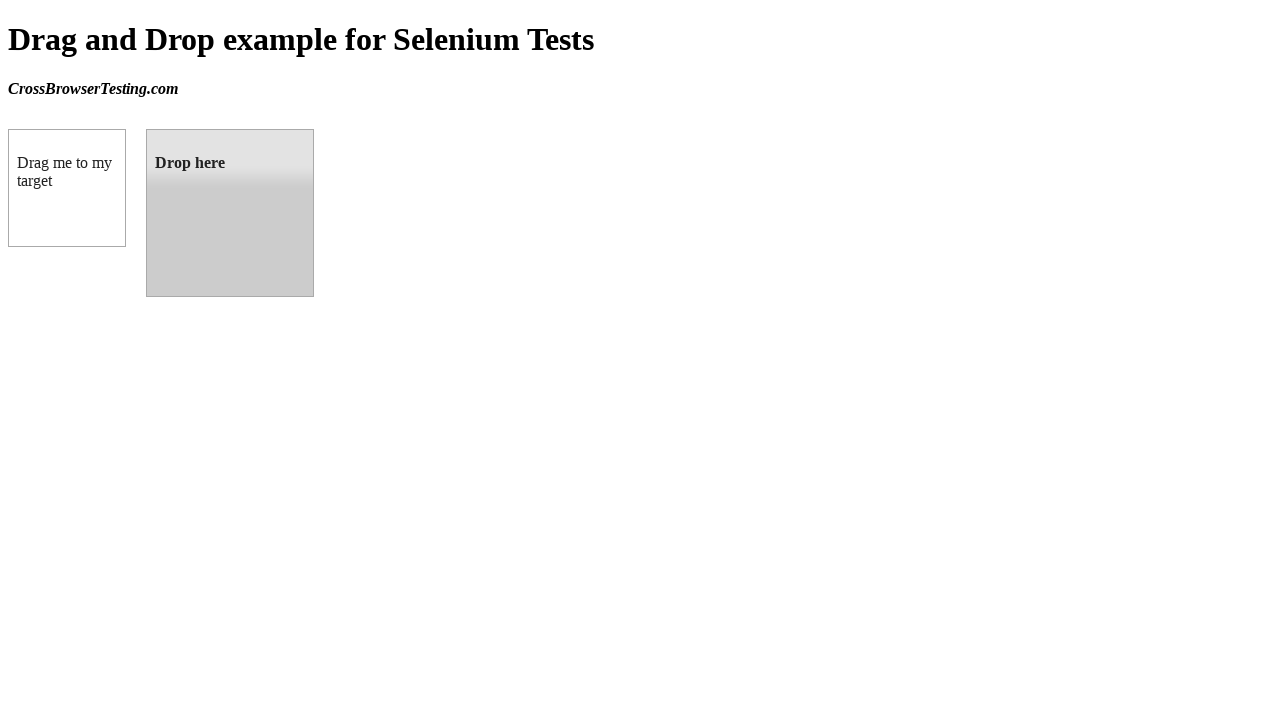

Located source element with id 'draggable'
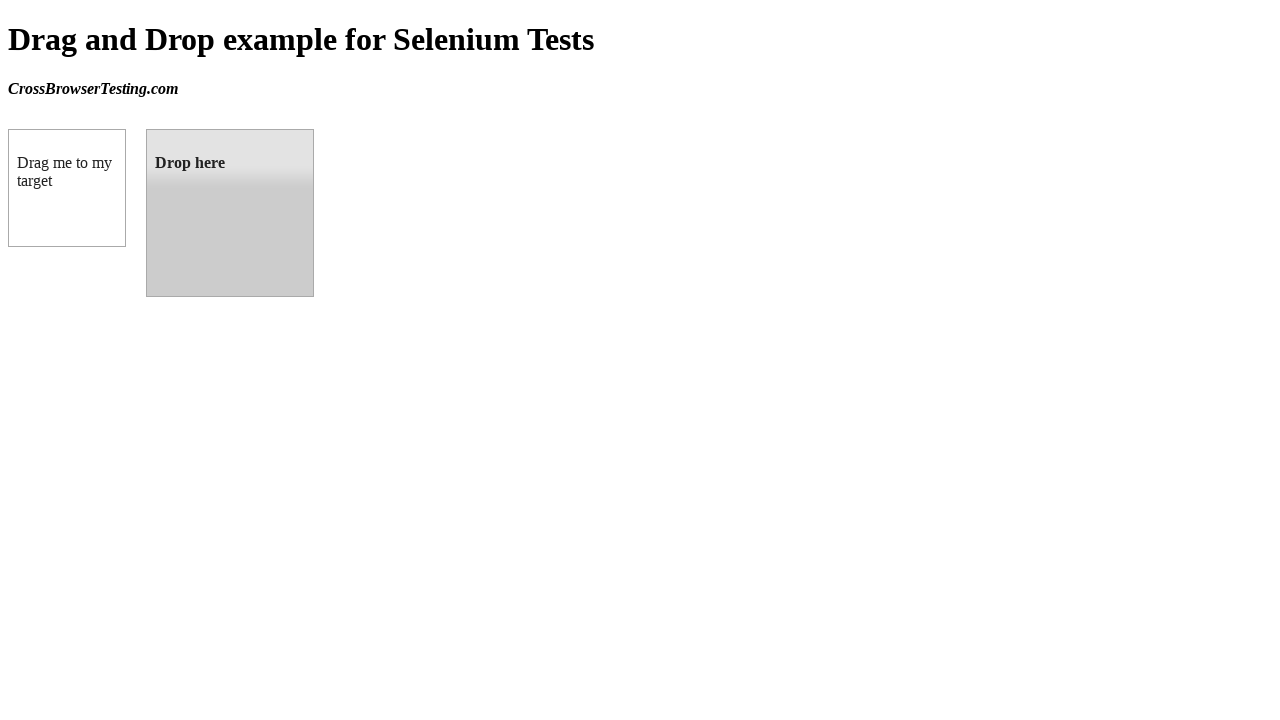

Located target element with id 'droppable'
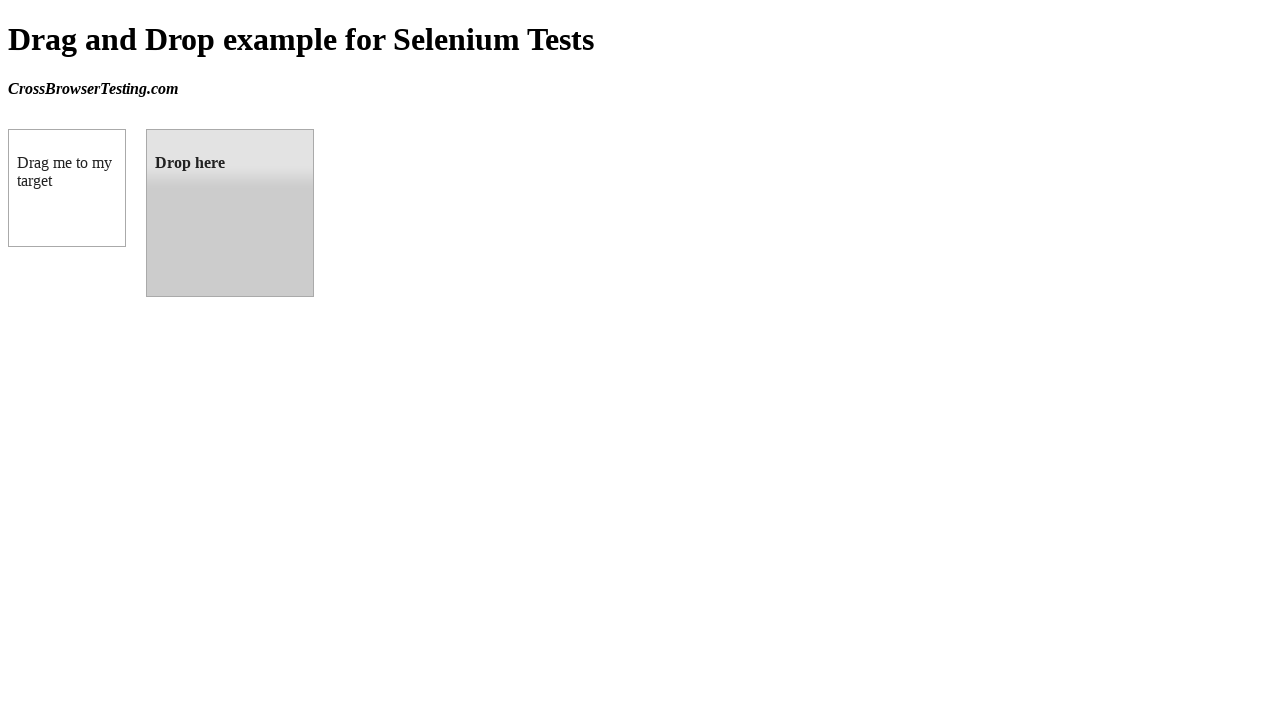

Retrieved target element bounding box
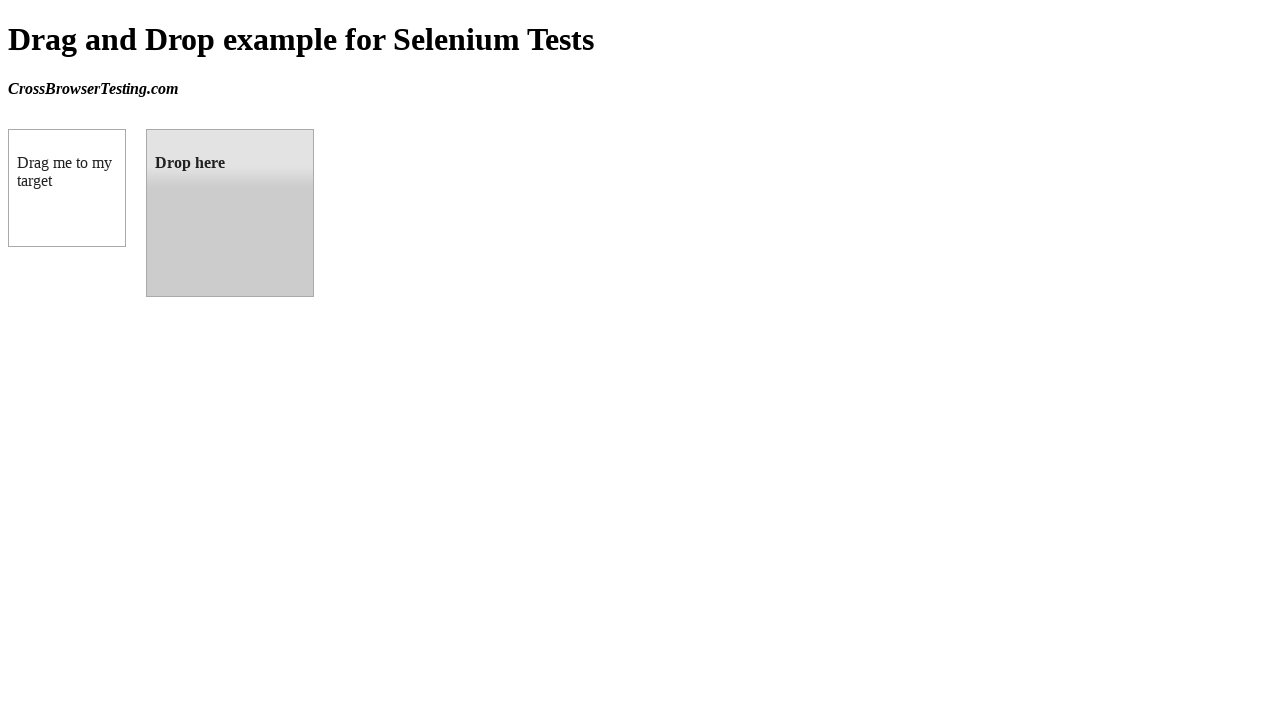

Retrieved source element bounding box
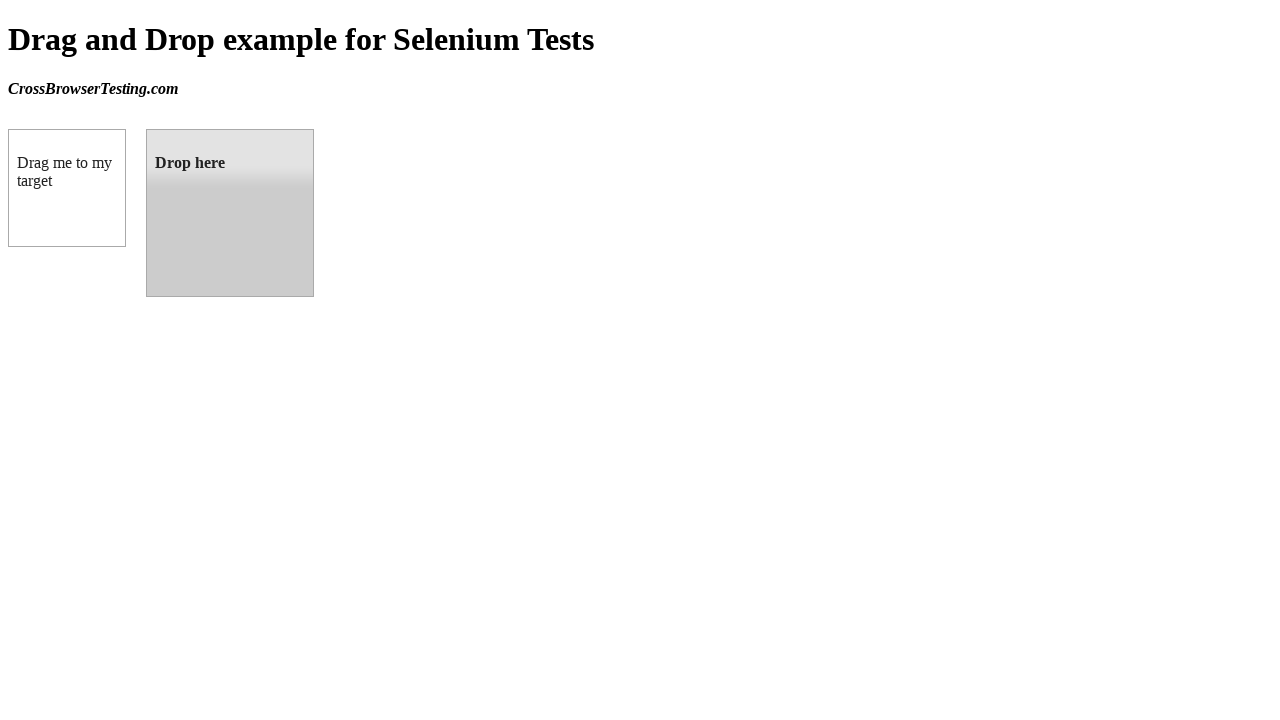

Calculated offset: x=138, y=0
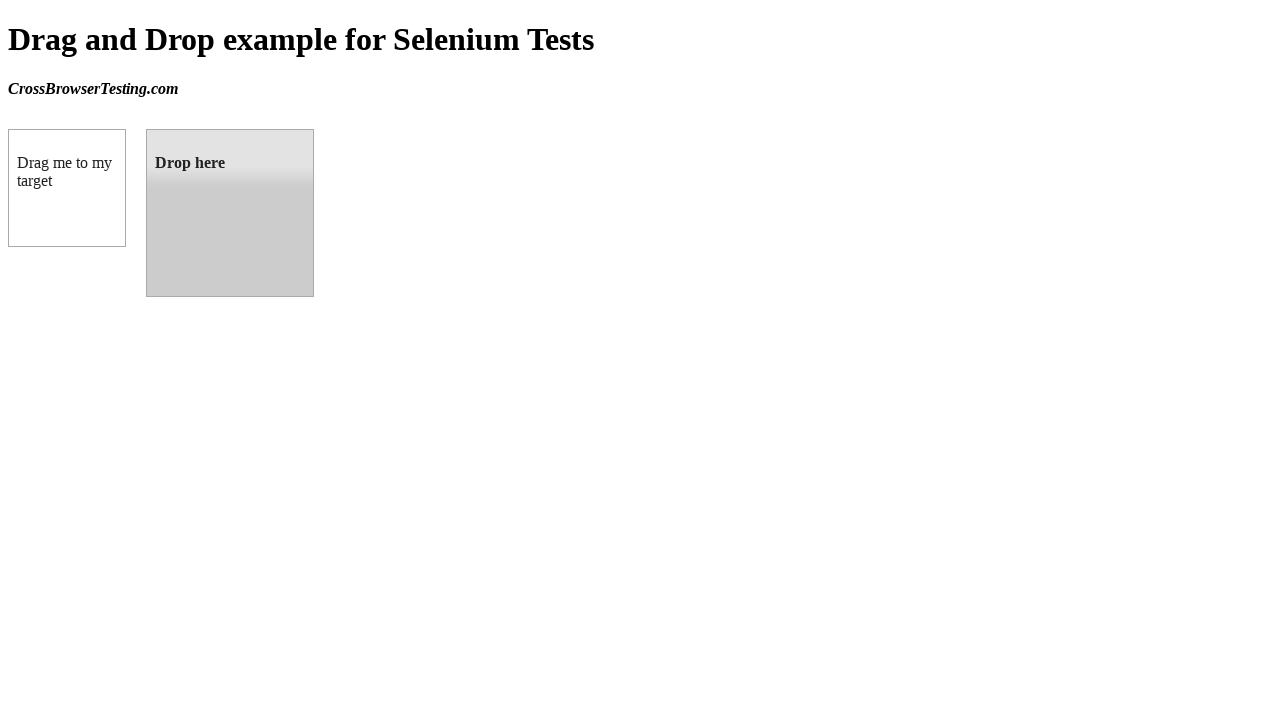

Hovered over source element to prepare for drag at (67, 188) on #draggable
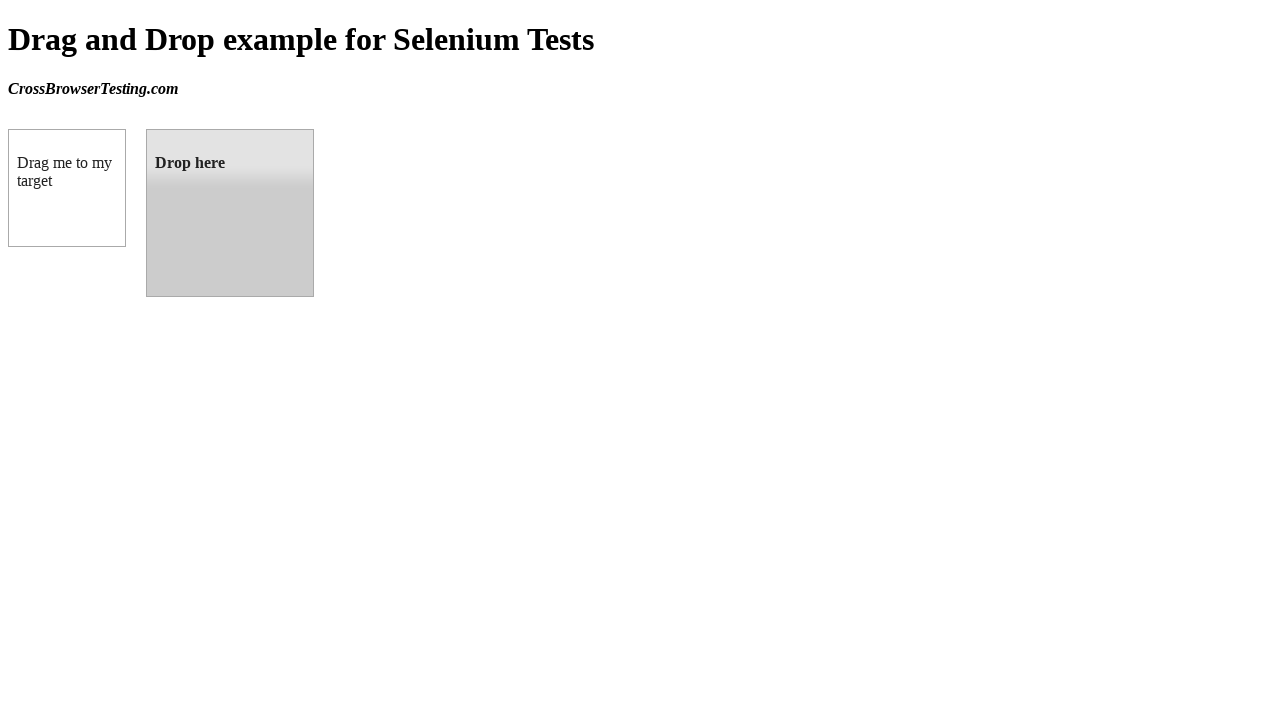

Pressed mouse button down on source element at (67, 188)
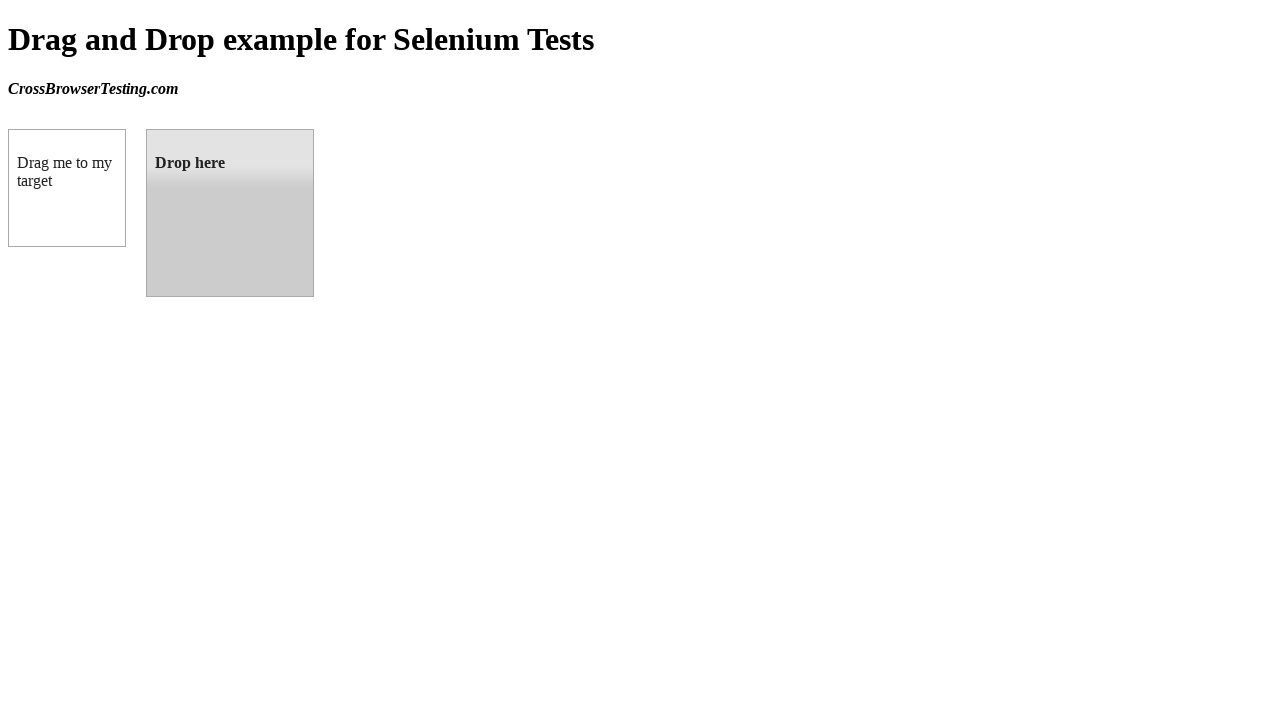

Moved mouse to target position (146, 129.140625) at (146, 129)
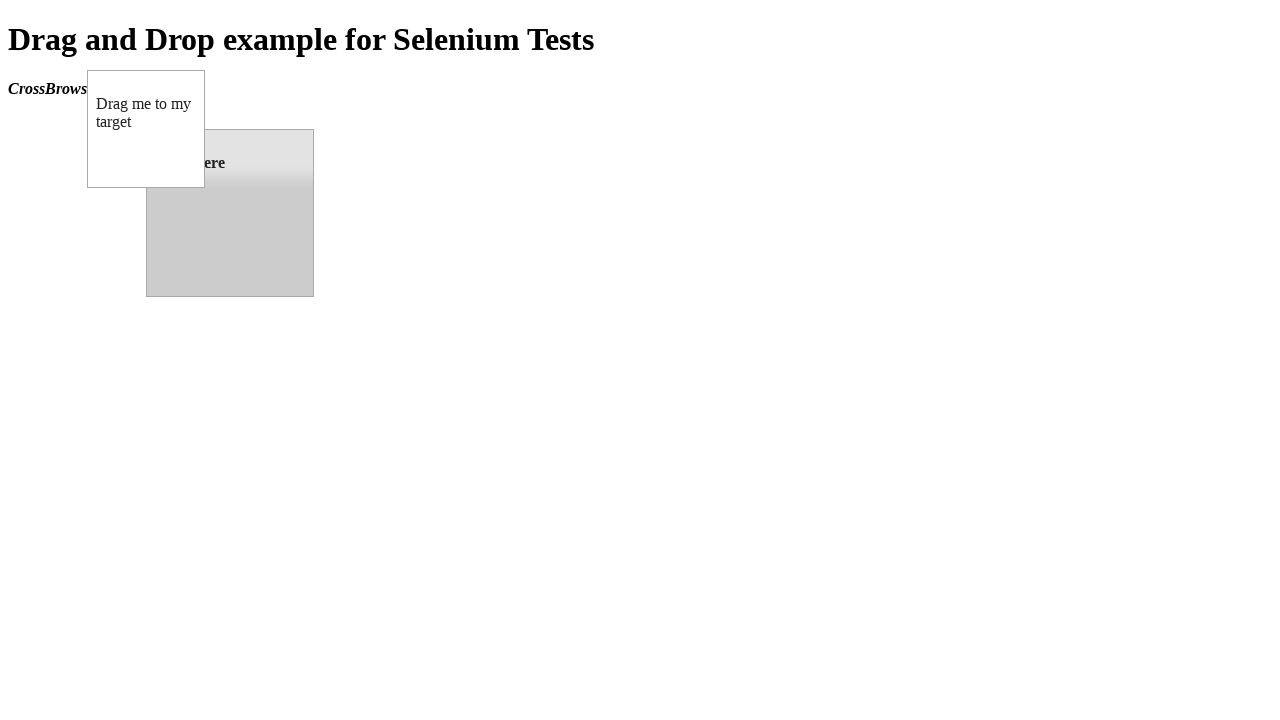

Released mouse button to complete drag and drop at (146, 129)
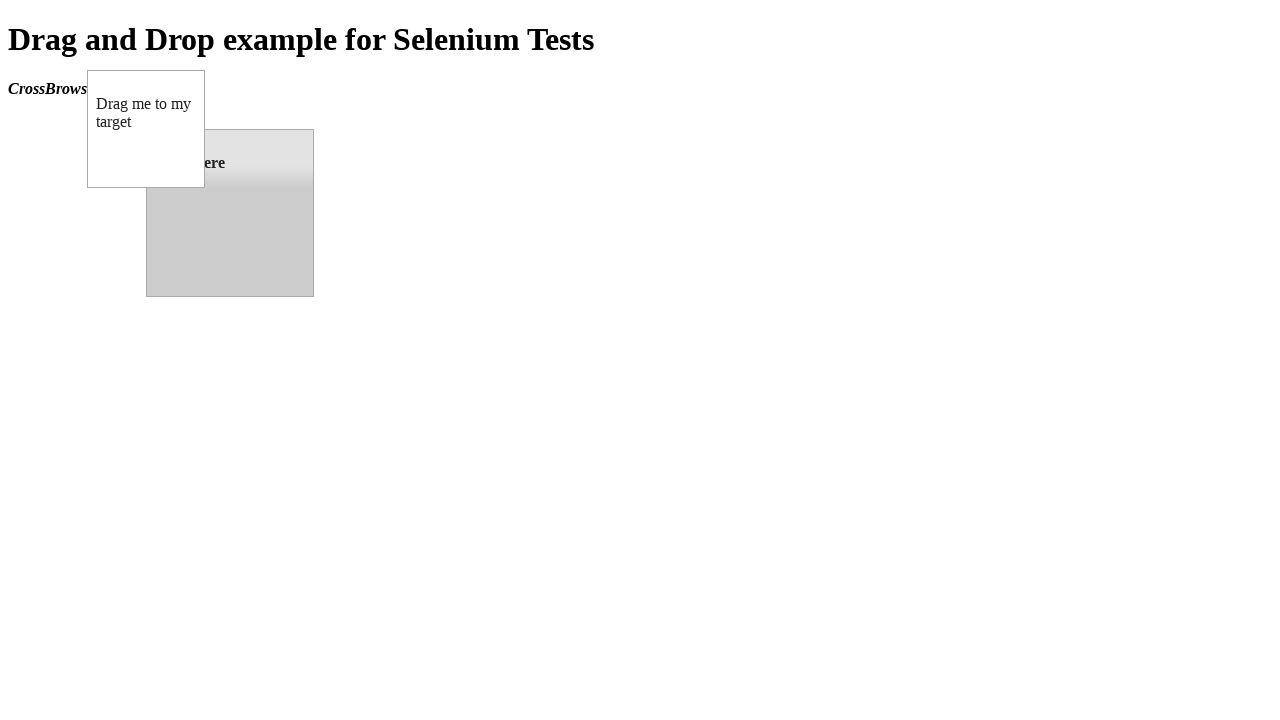

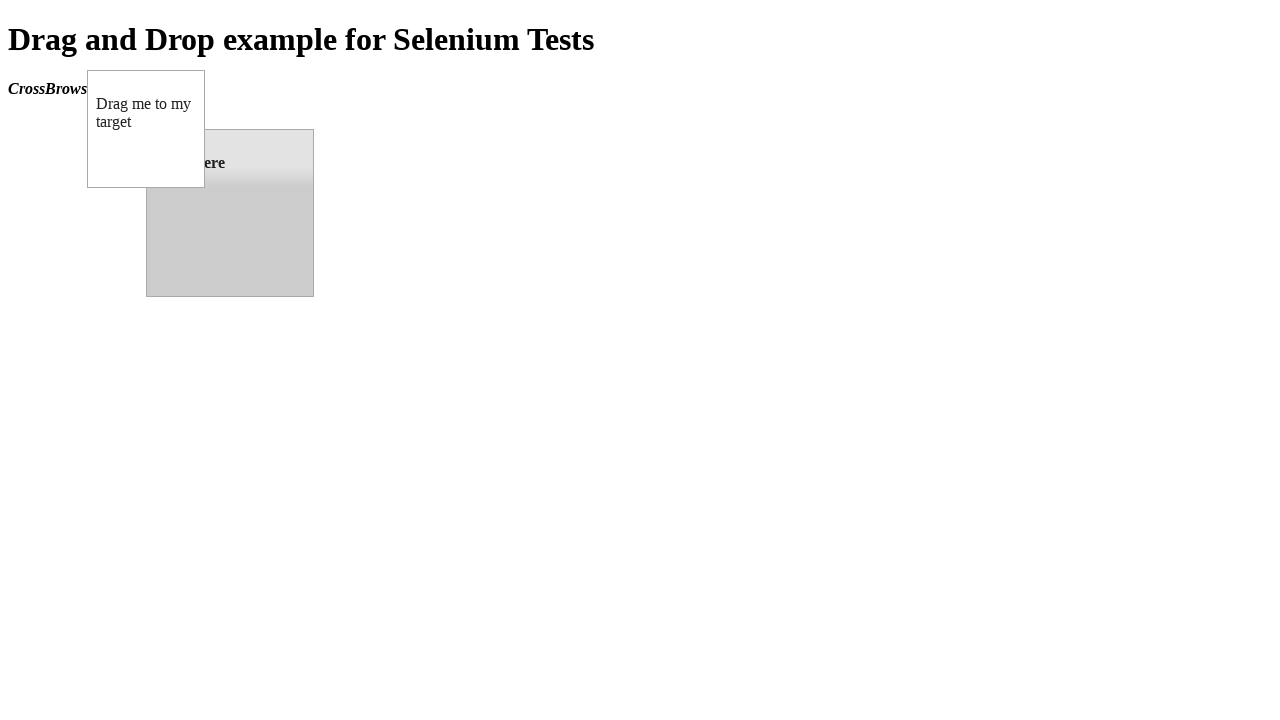